Tests iframe handling by switching to an iframe and clicking a button element within it

Starting URL: https://www.w3schools.com/howto/howto_js_element_iframe.asp

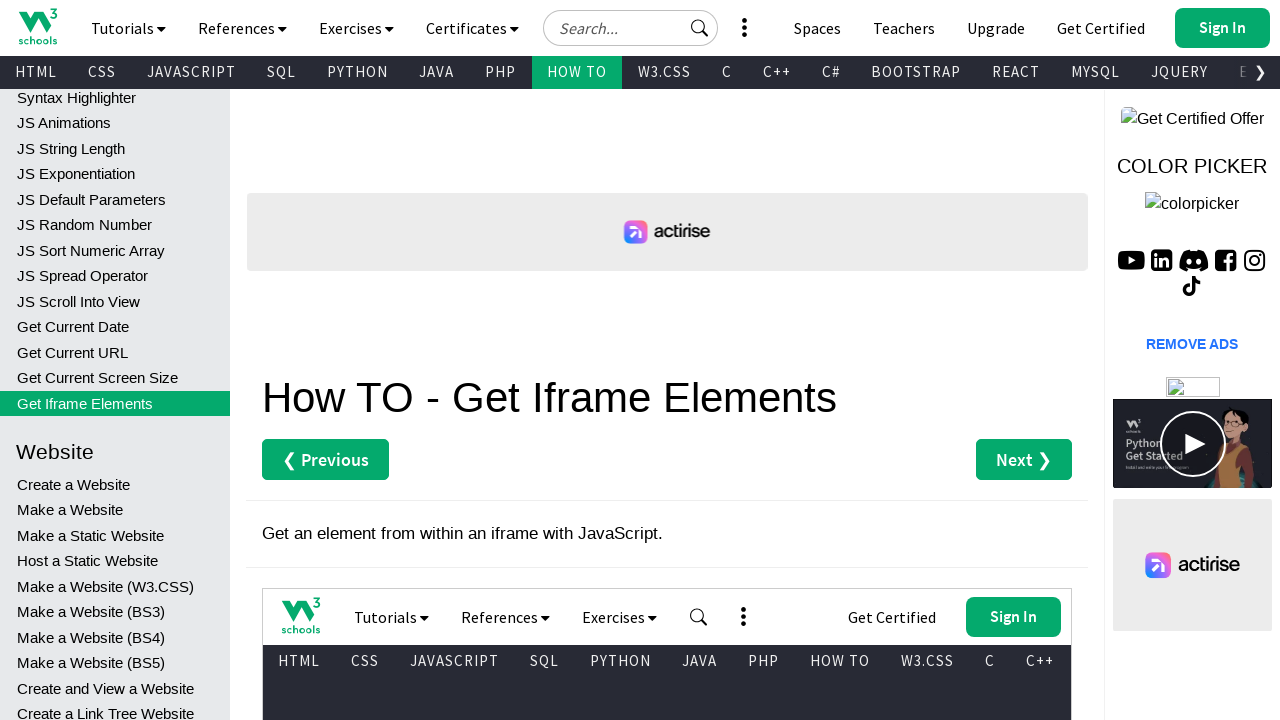

Located iframe with ID 'myFrame'
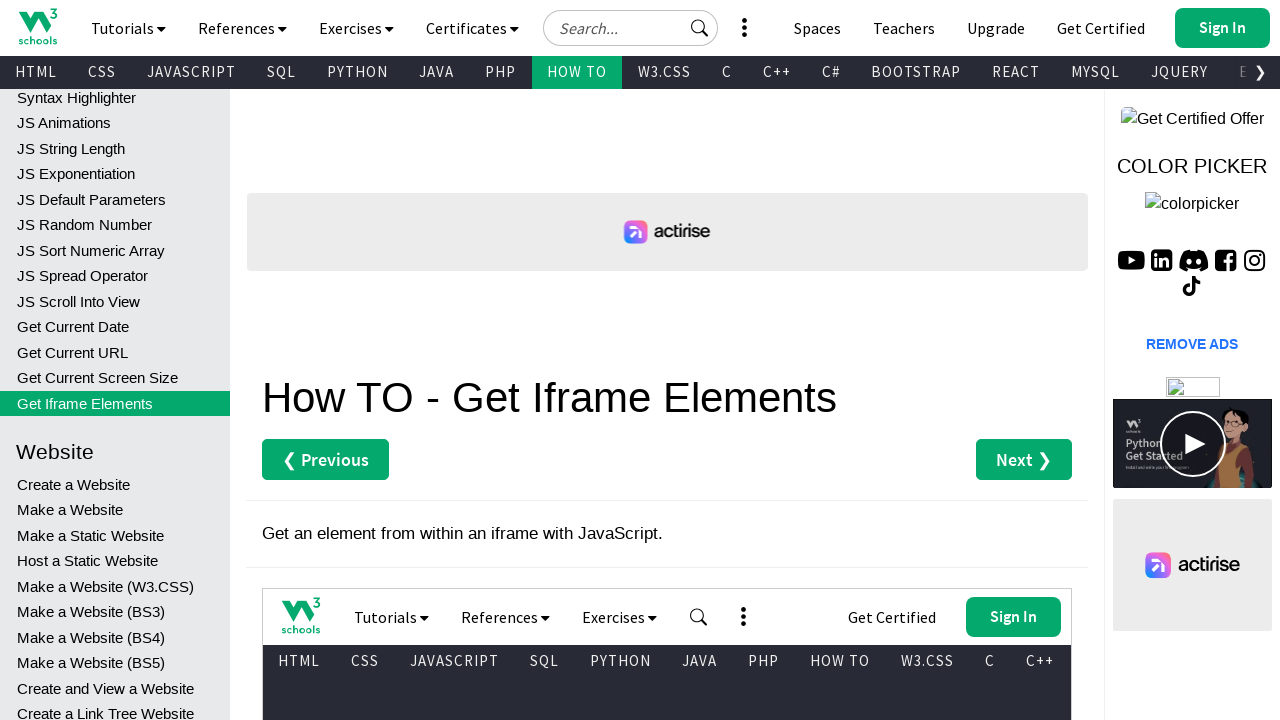

Clicked button element within iframe at (667, 361) on #myFrame >> internal:control=enter-frame >> a[href='/html/default.asp'].w3-butto
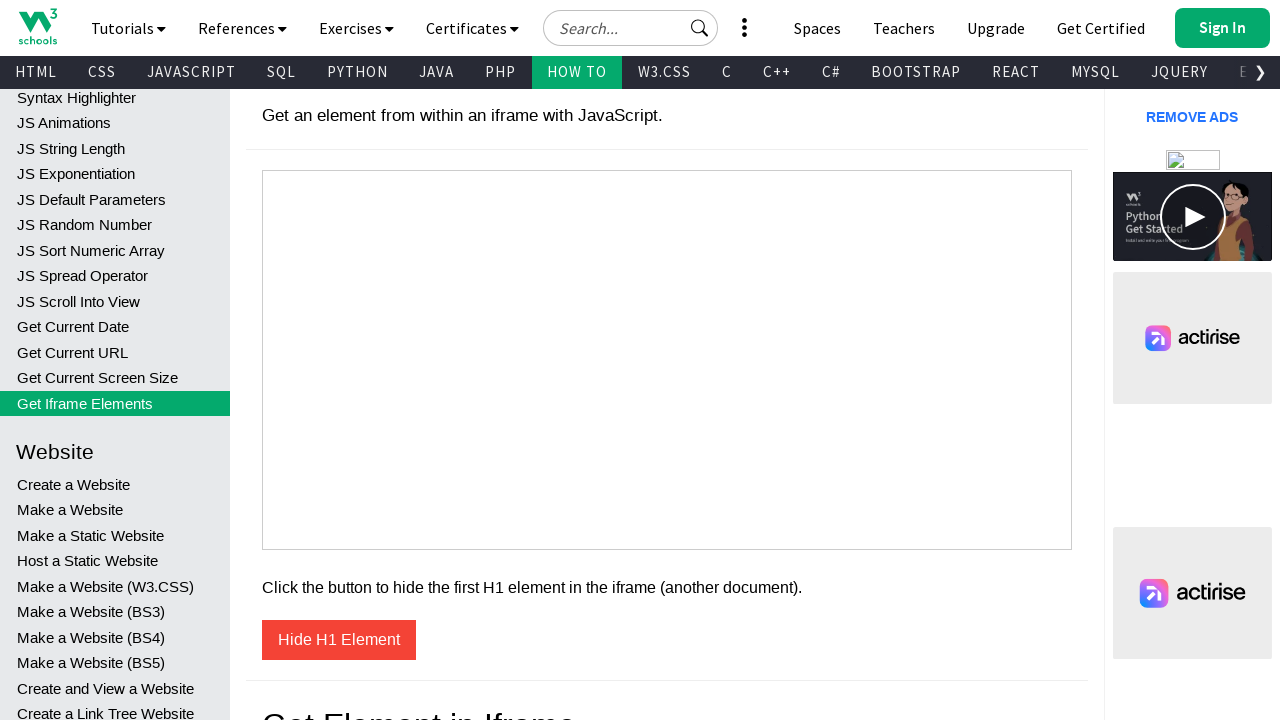

Waited for page load to complete
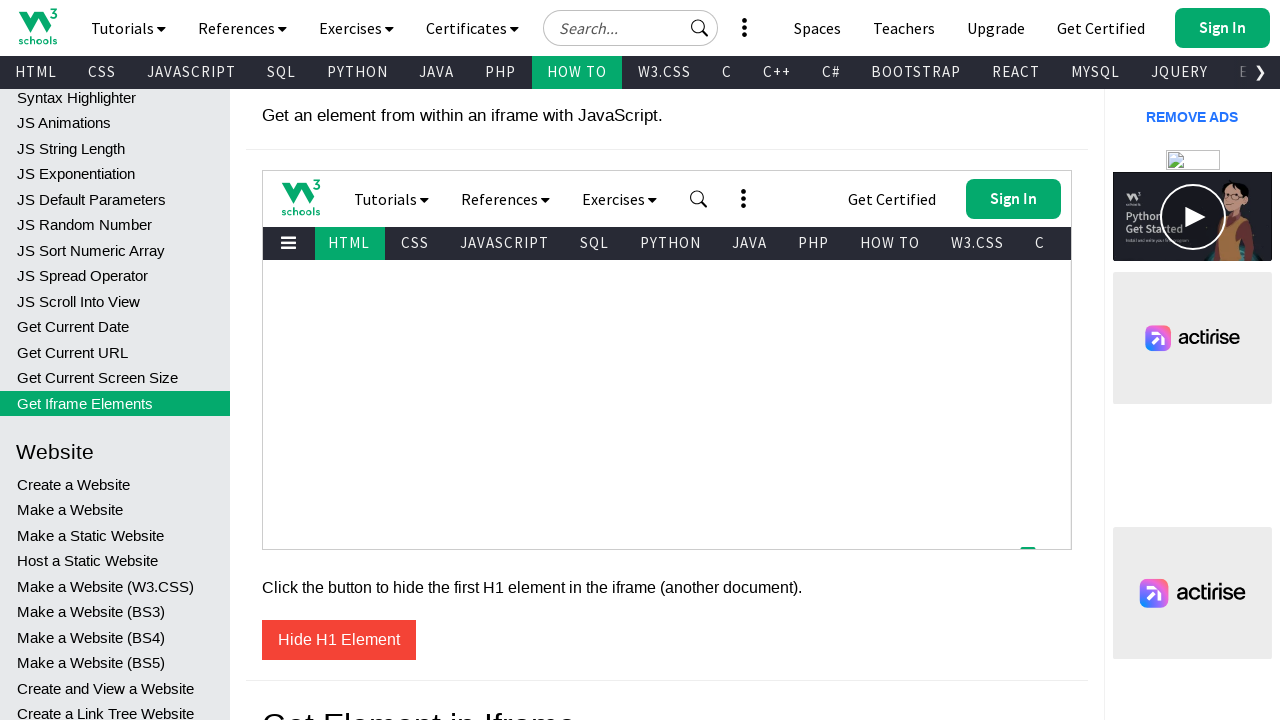

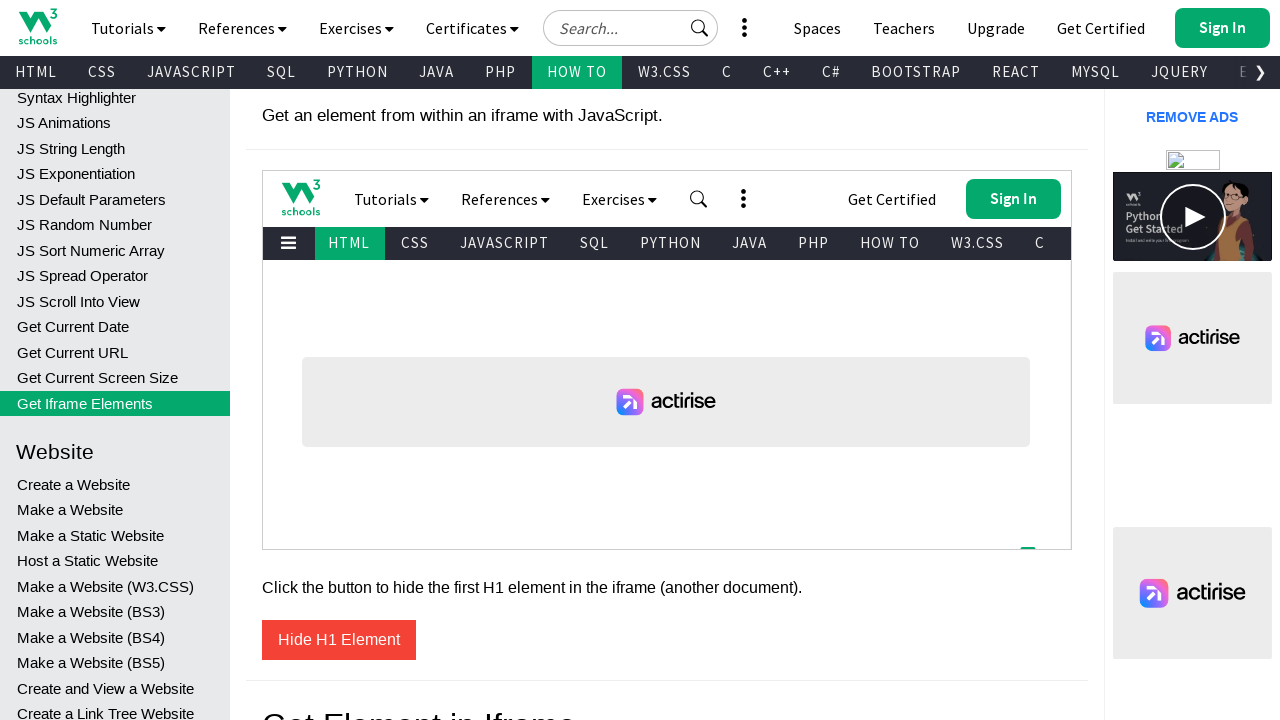